Tests that submitting an empty signup form does not navigate away from the signup page

Starting URL: https://vue-demo.daniel-avellaneda.com/signup

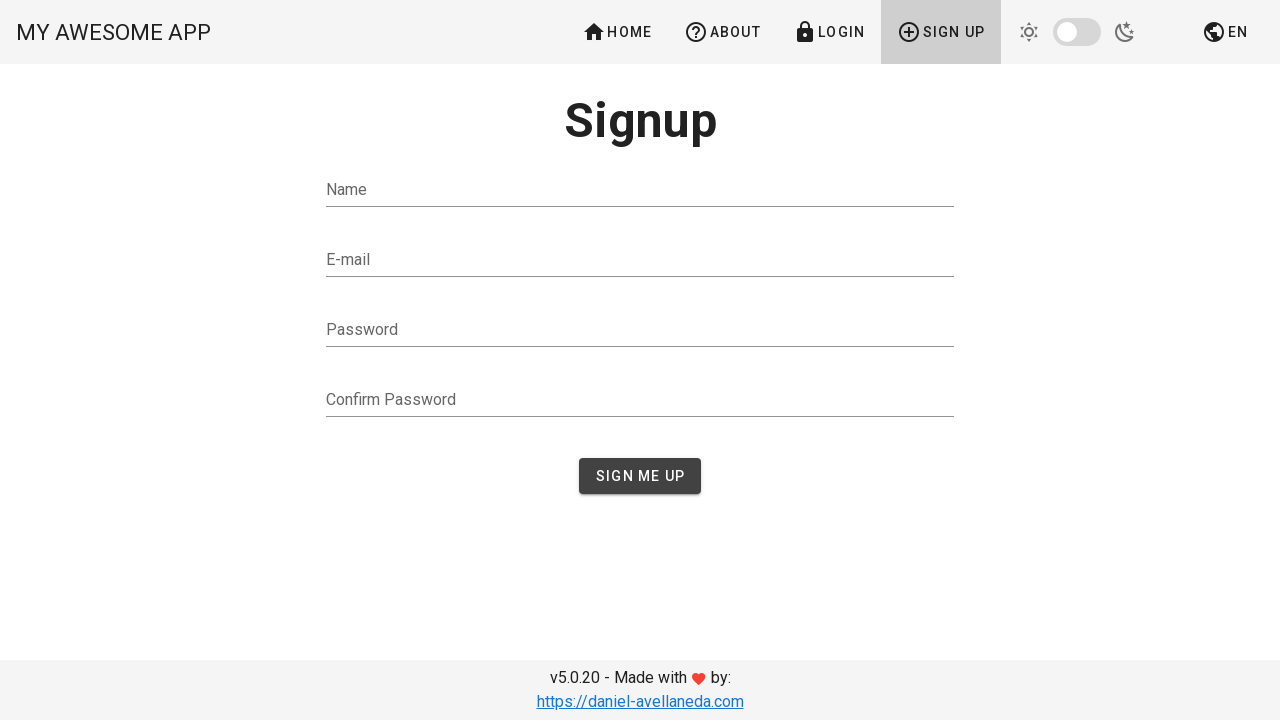

Clicked signup button with all input fields empty at (640, 476) on button[type='submit'], button:has-text('Sign Up'), button:has-text('Sign up')
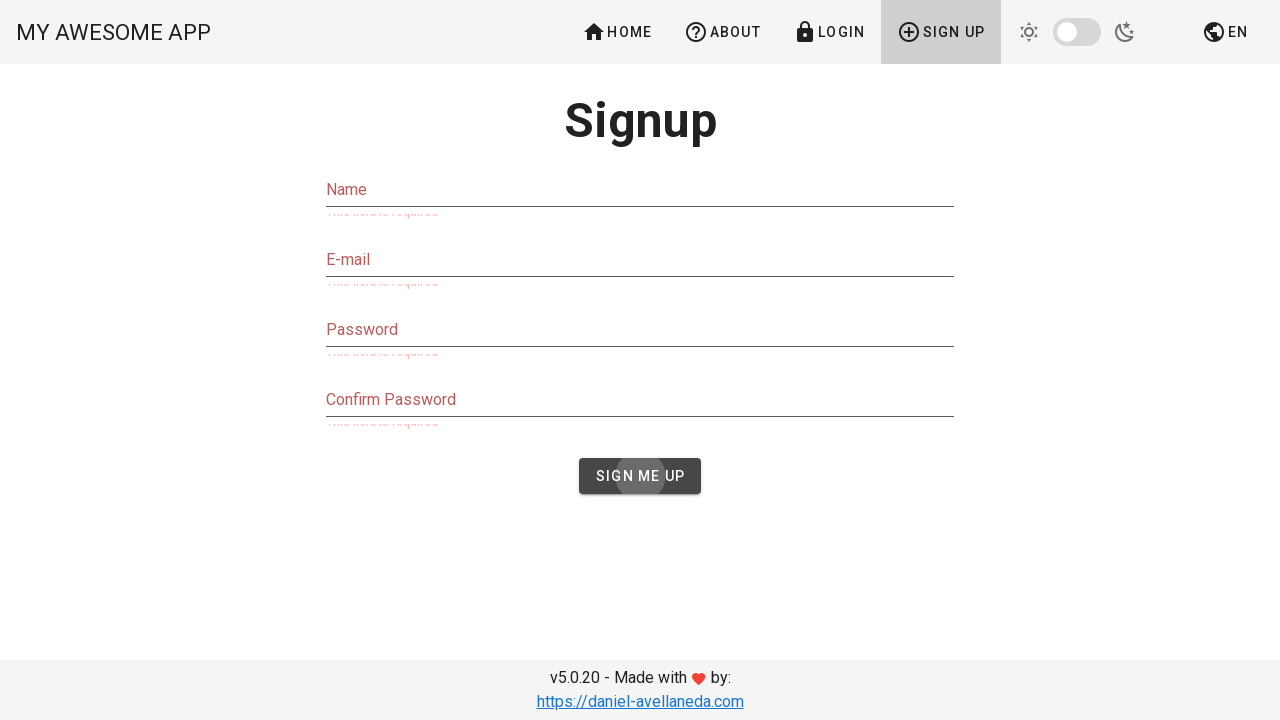

Verified that user remains on signup page after submitting empty form
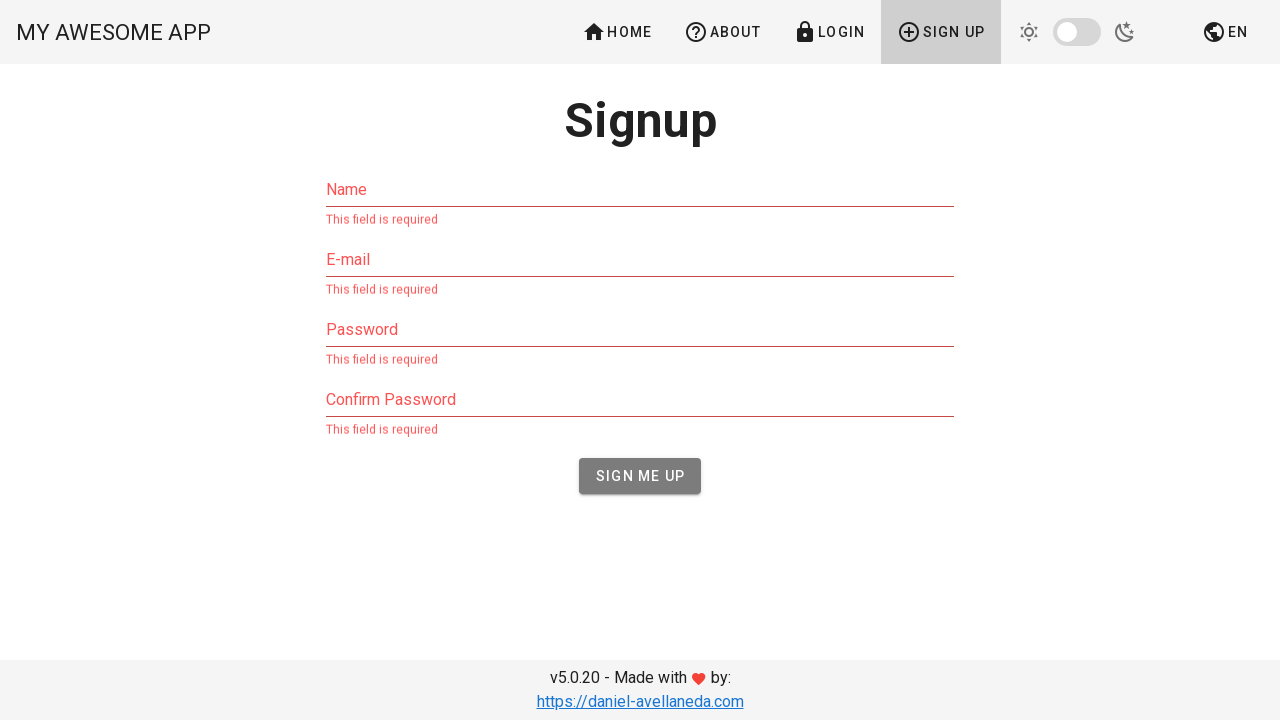

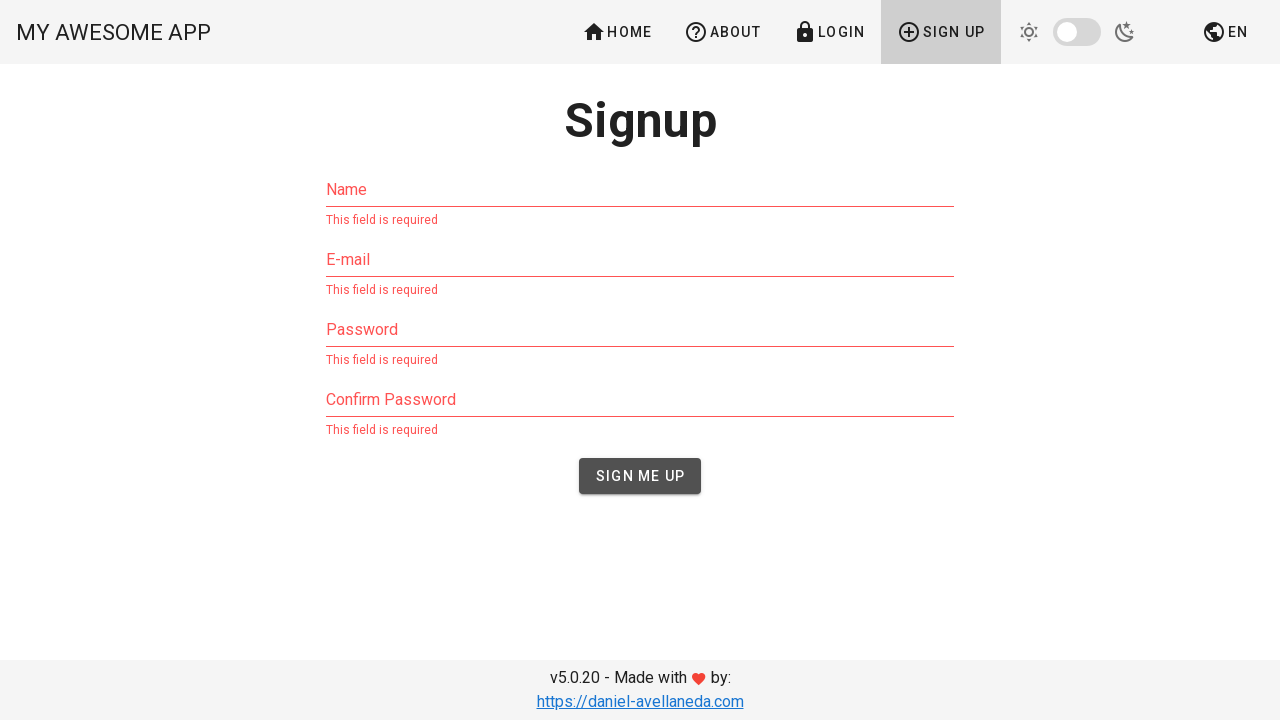